Tests checkbox functionality by navigating to a checkboxes page and ensuring both checkboxes are selected, clicking them if they are not already checked.

Starting URL: https://the-internet.herokuapp.com/checkboxes

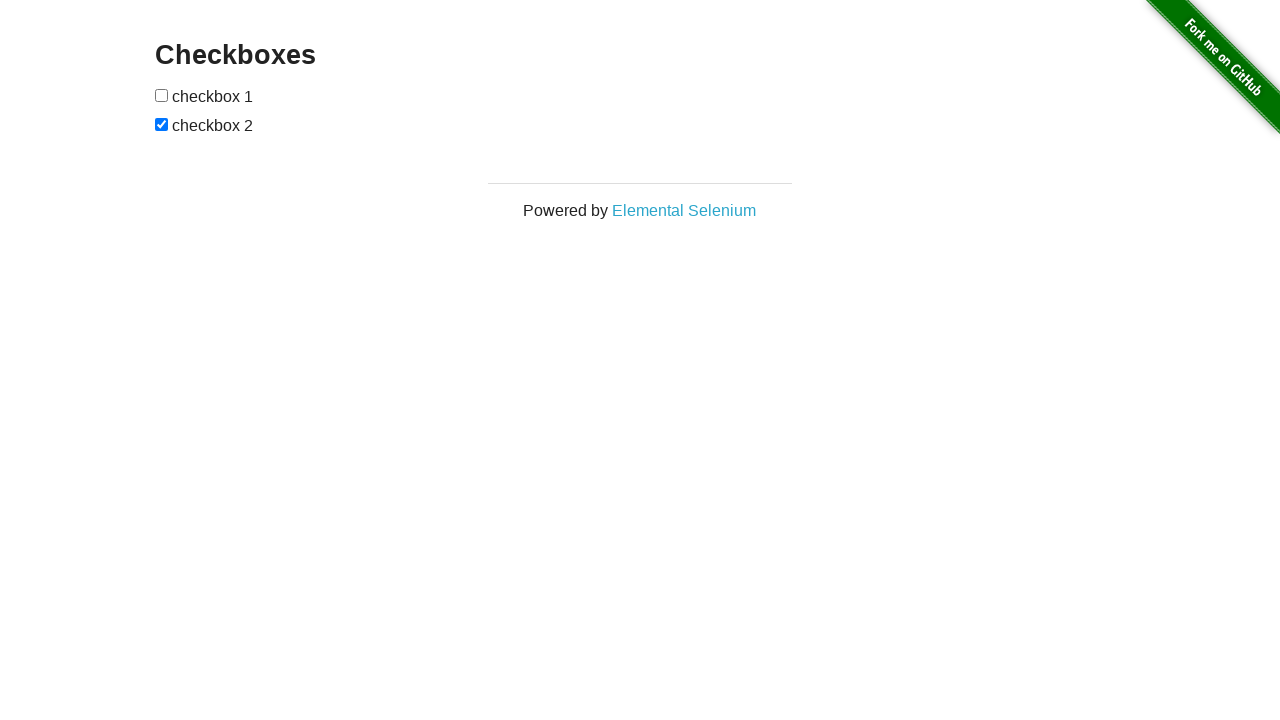

Located first checkbox element
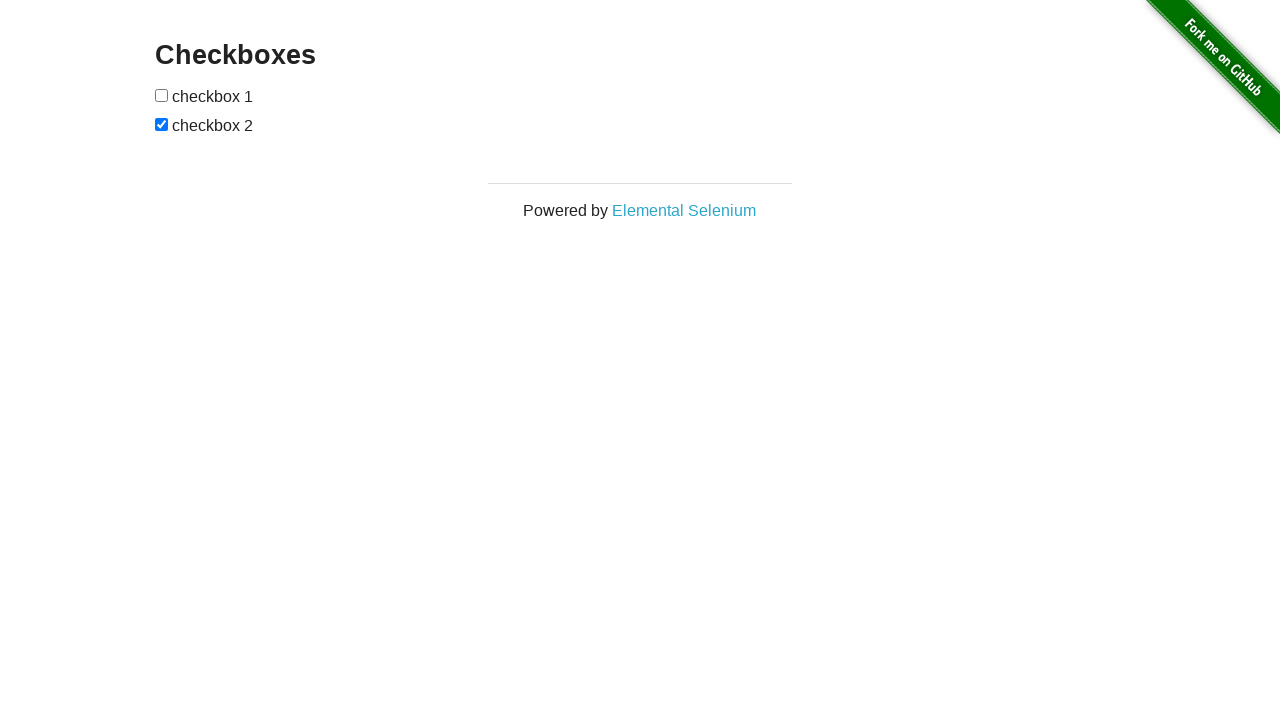

Located second checkbox element
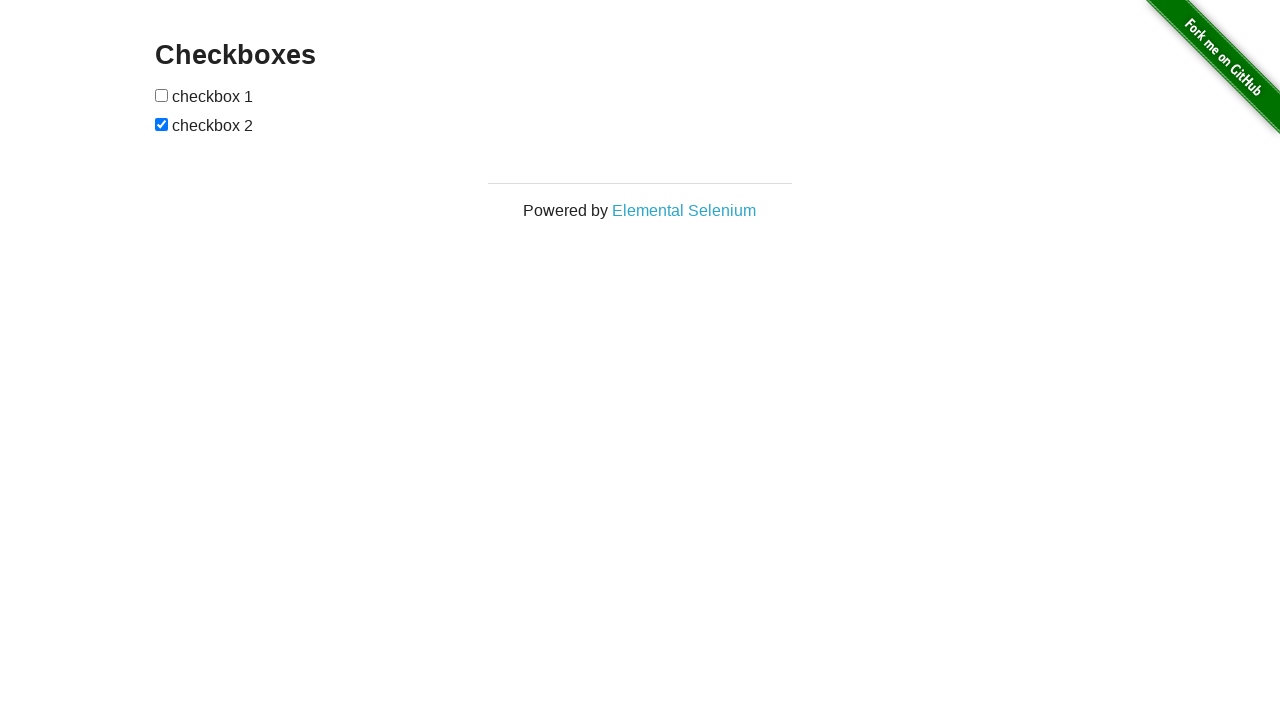

Checked first checkbox state
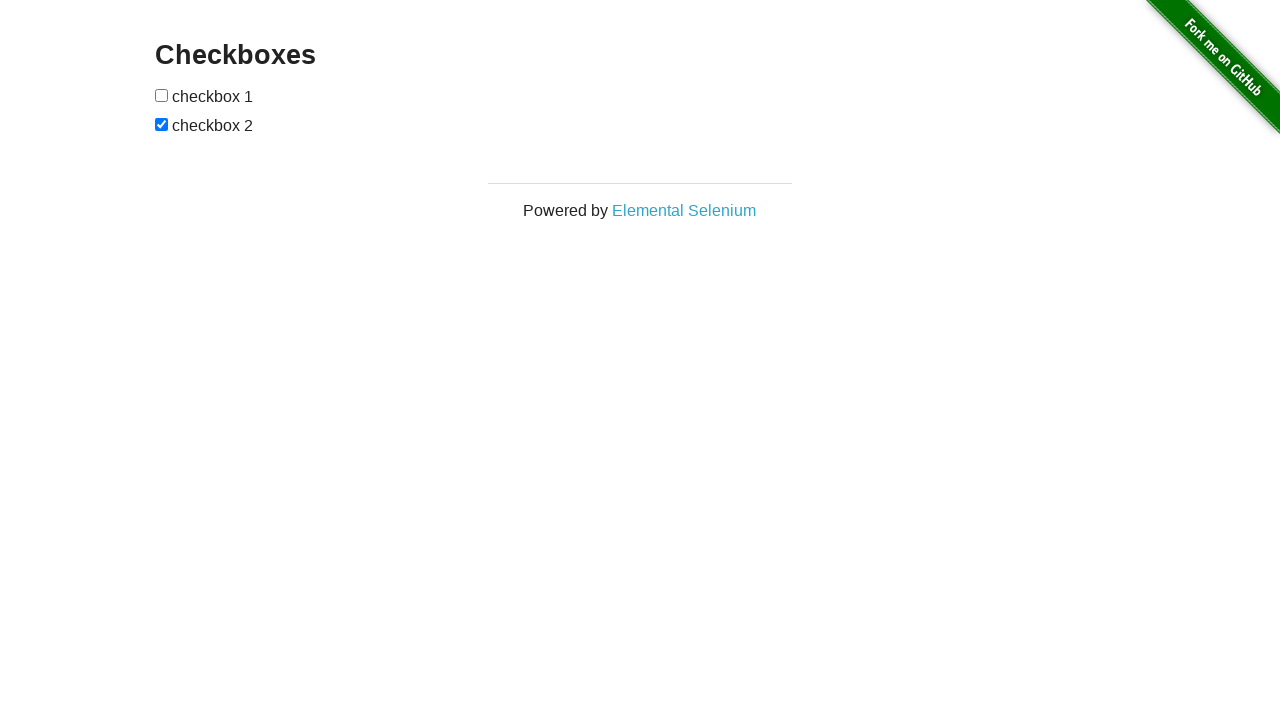

Clicked first checkbox to select it at (162, 95) on xpath=//*[@id='checkboxes']/input[1]
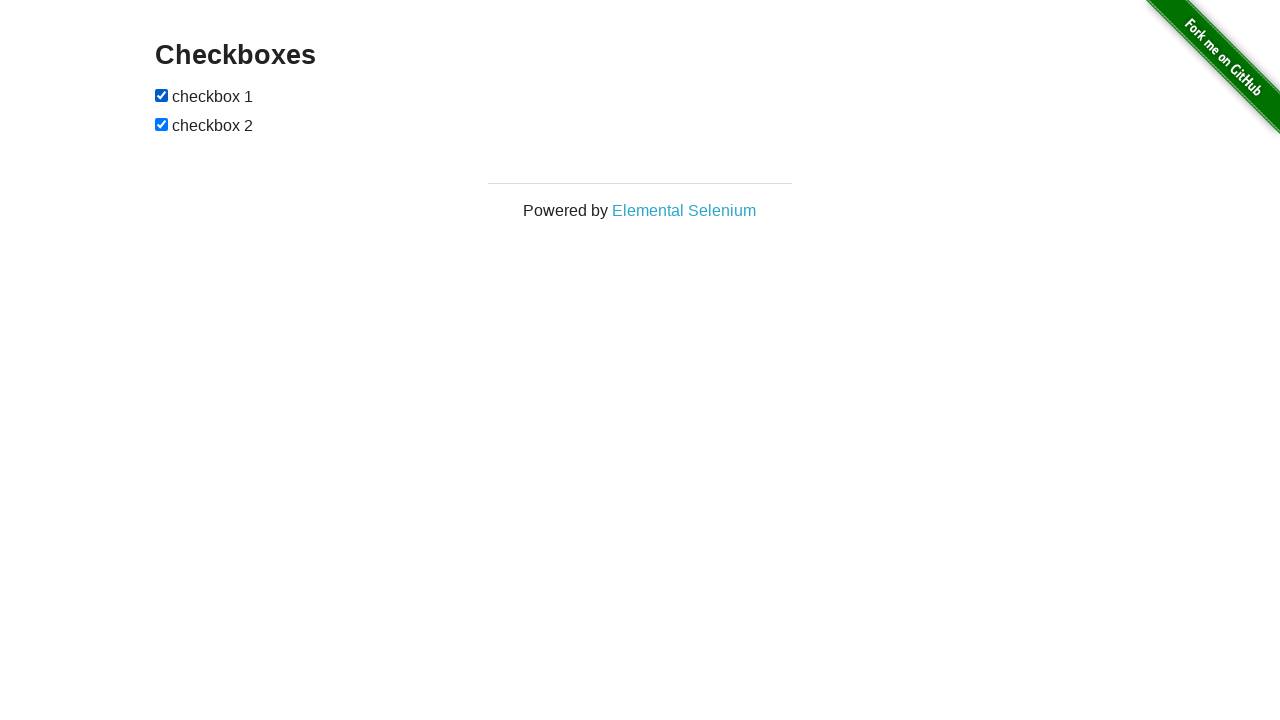

Second checkbox was already checked
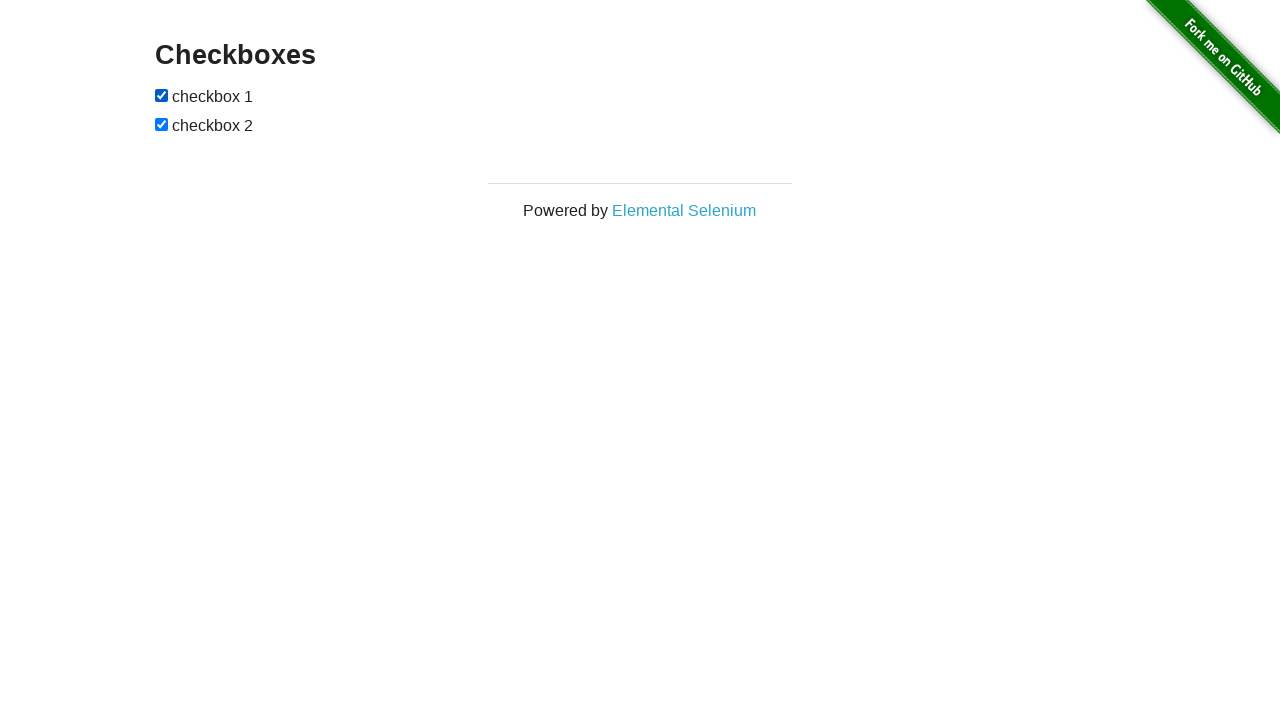

Verified first checkbox is attached to DOM
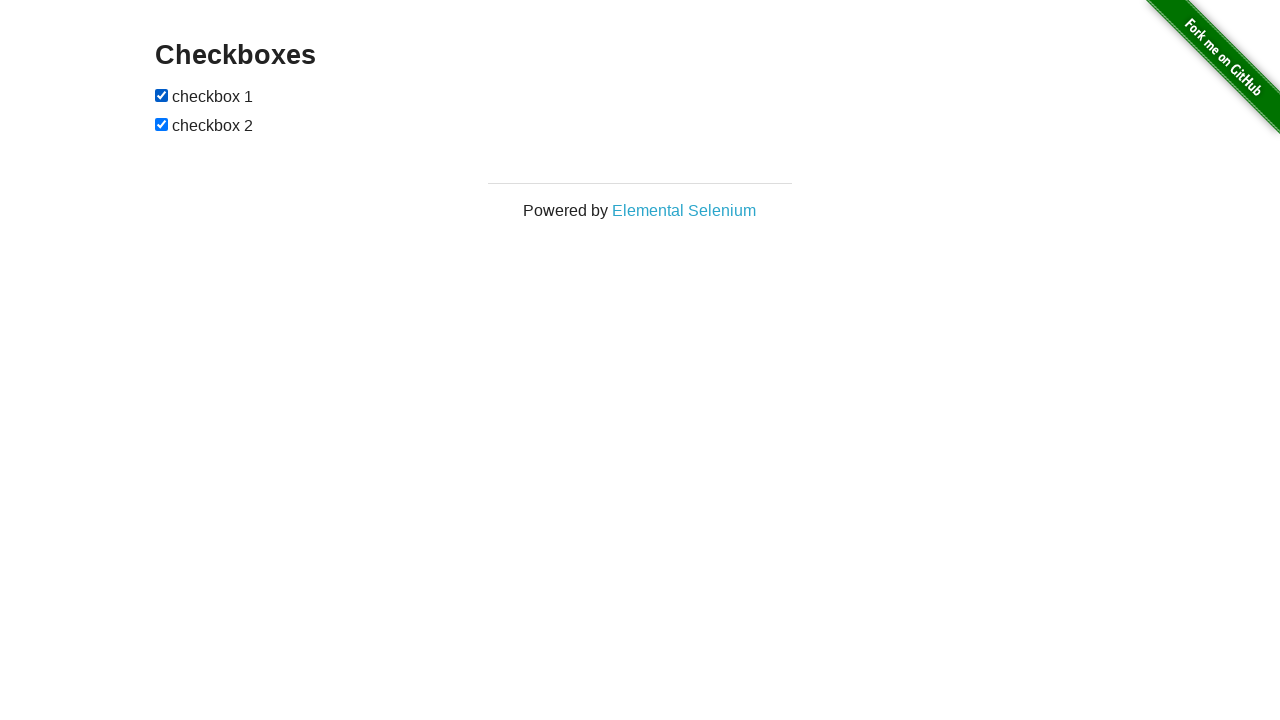

Verified second checkbox is attached to DOM
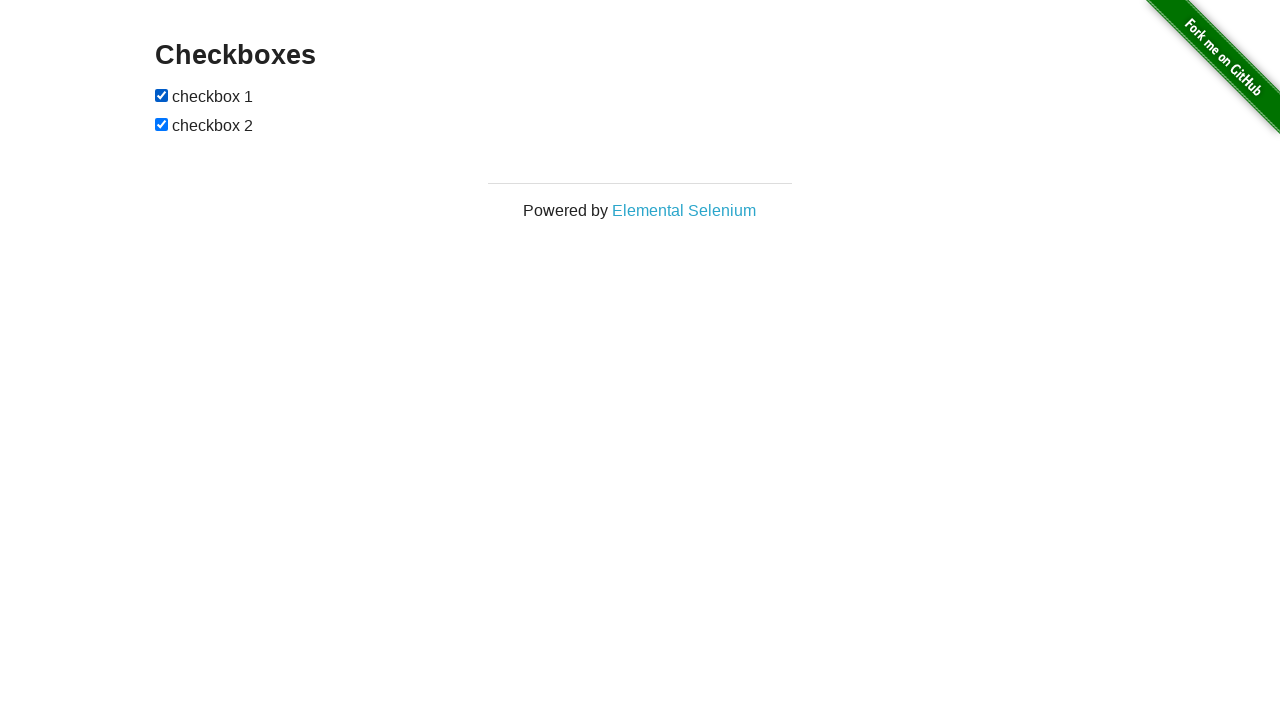

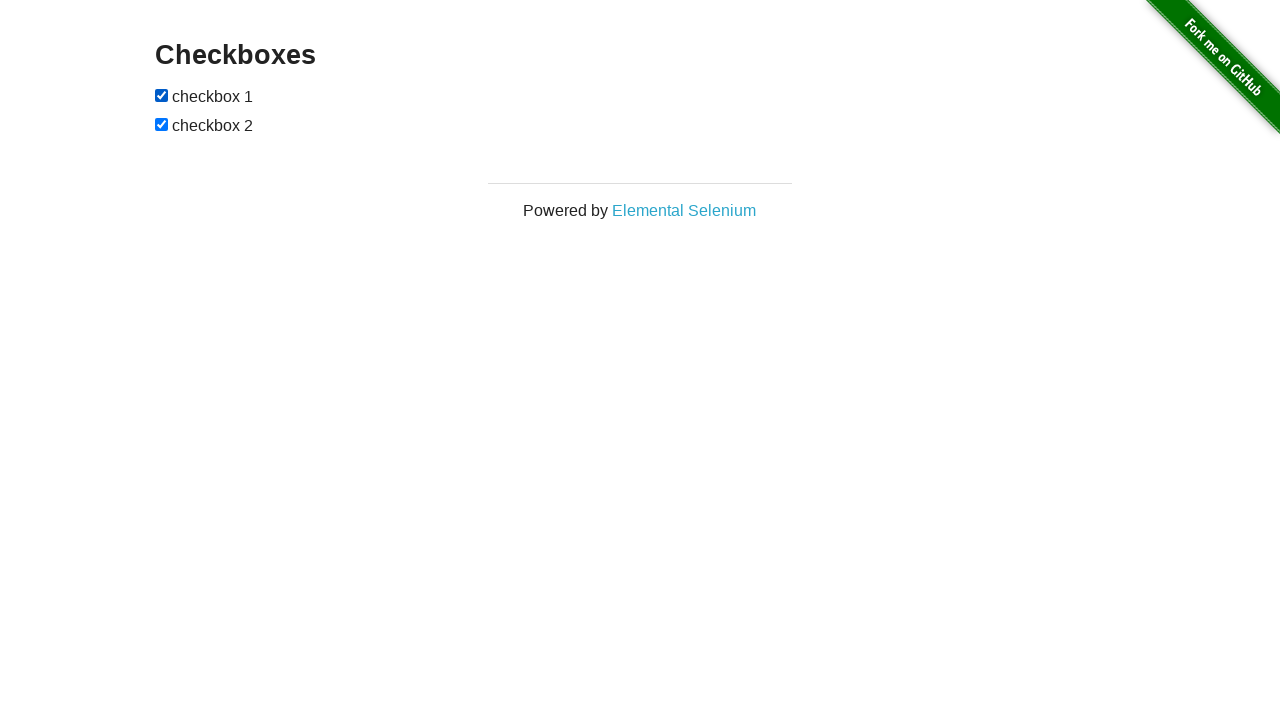